Tests an e-commerce grocery shopping flow by searching for products containing 'ca', finding and adding 'Cashews' to cart, then clicking the cart icon

Starting URL: https://rahulshettyacademy.com/seleniumPractise/#/

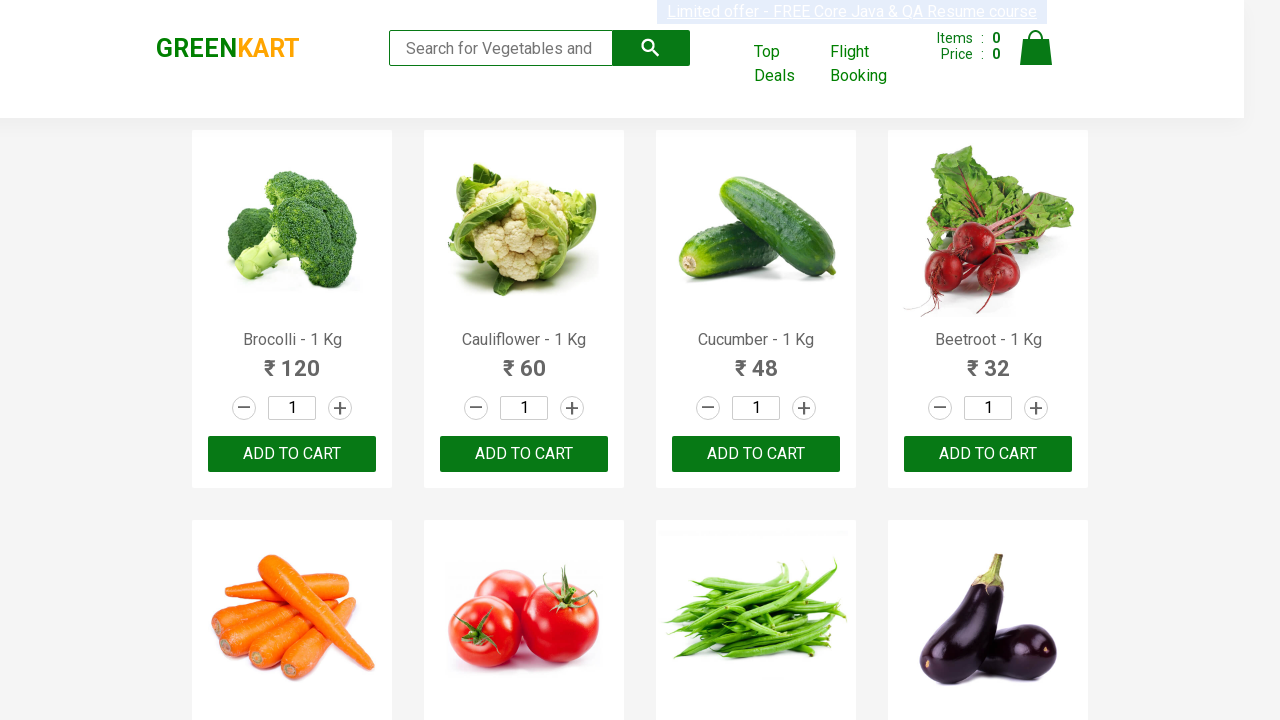

Filled search field with 'ca' on .search-keyword
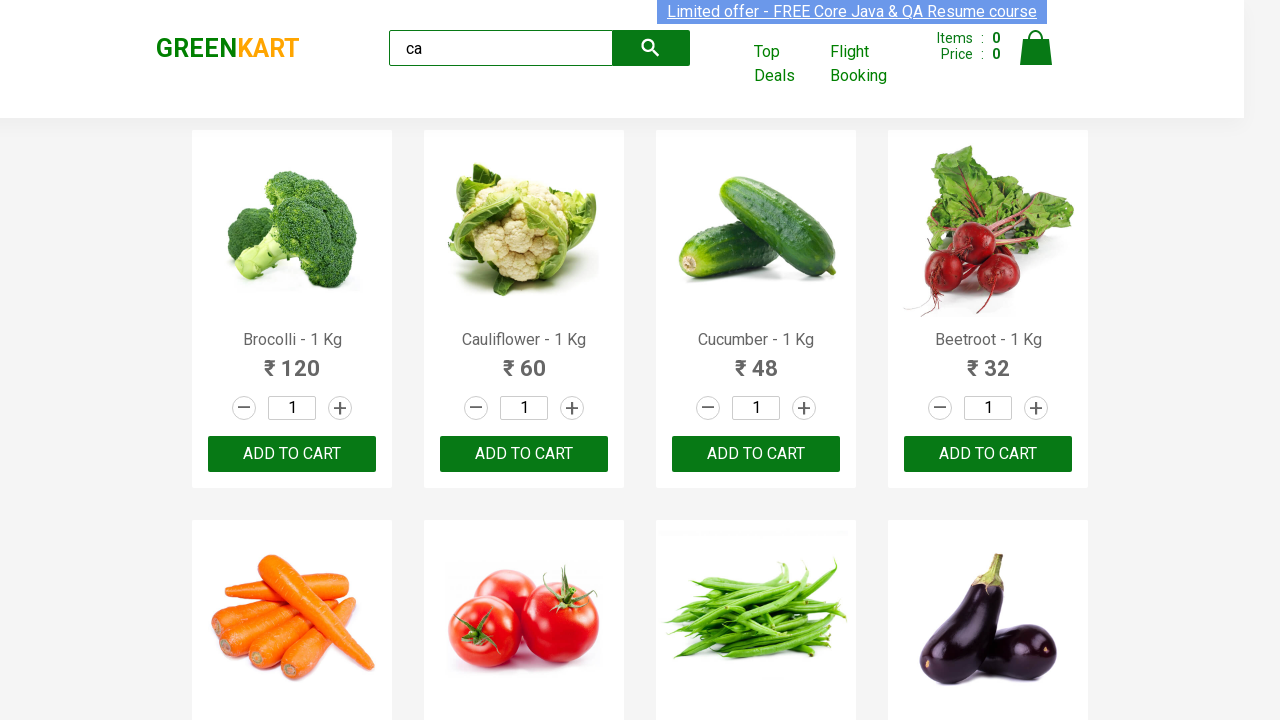

Waited for products to load
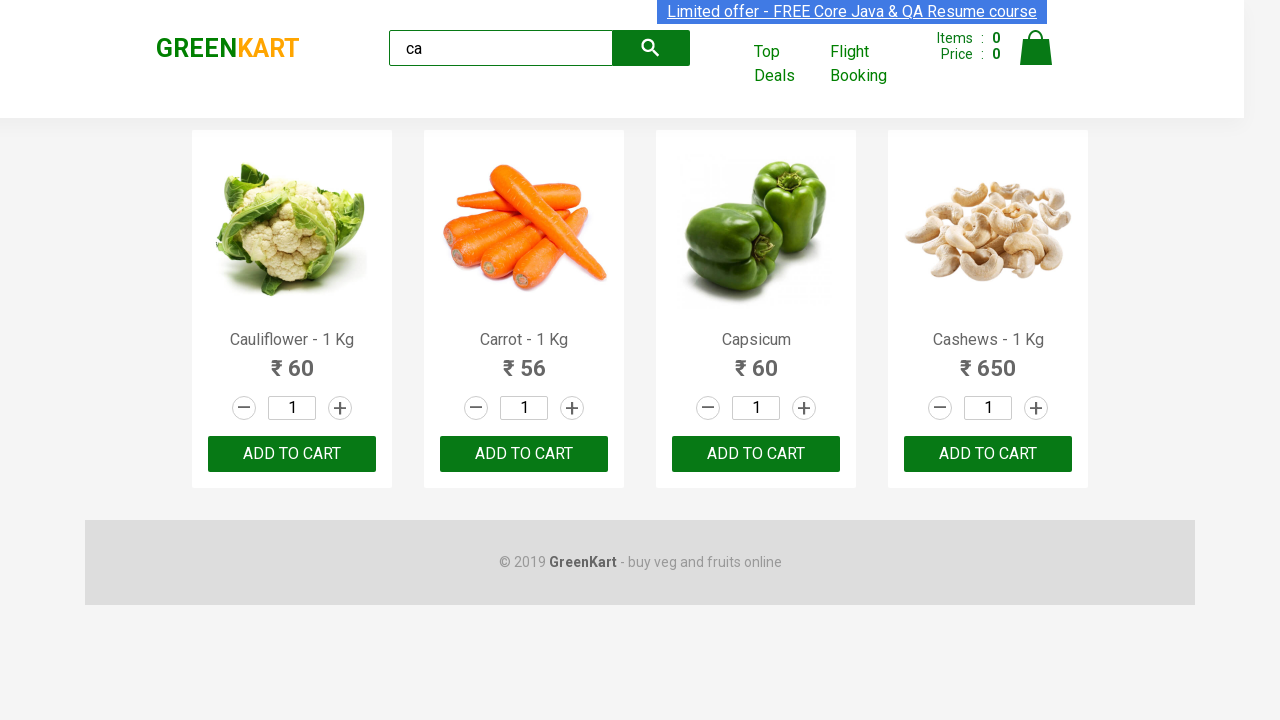

Retrieved all product elements from the page
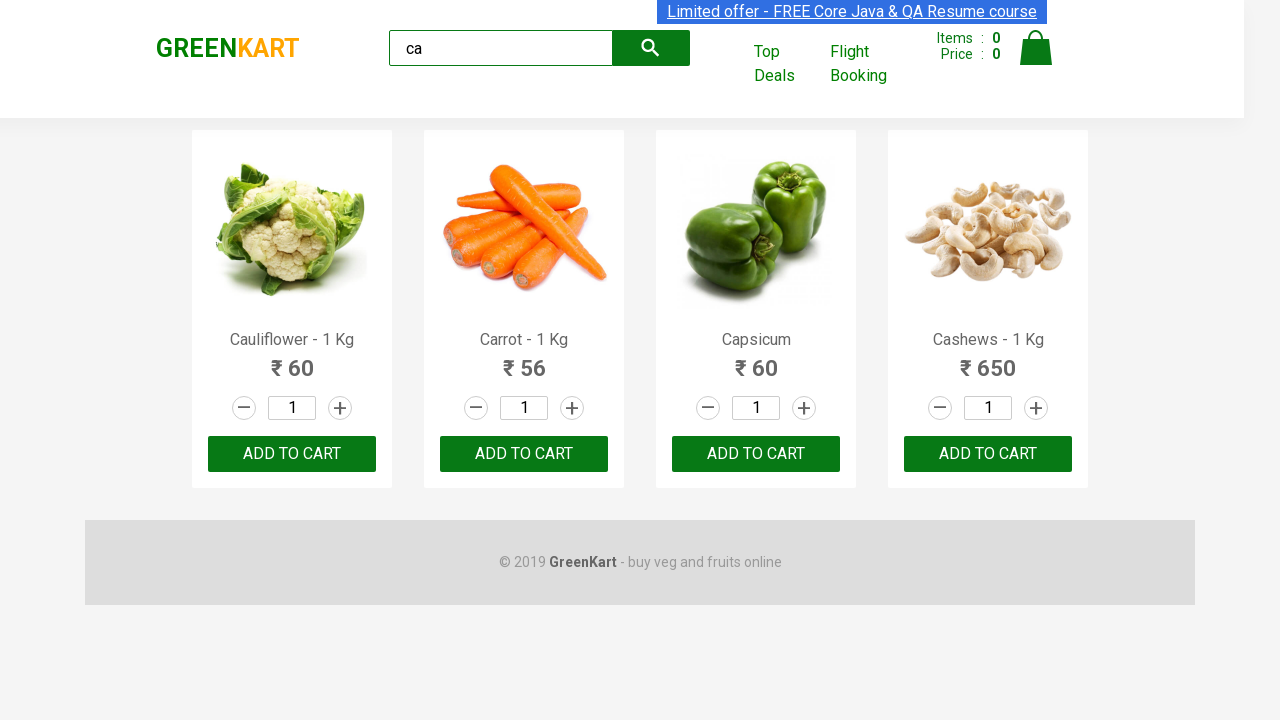

Retrieved product name: Cauliflower - 1 Kg
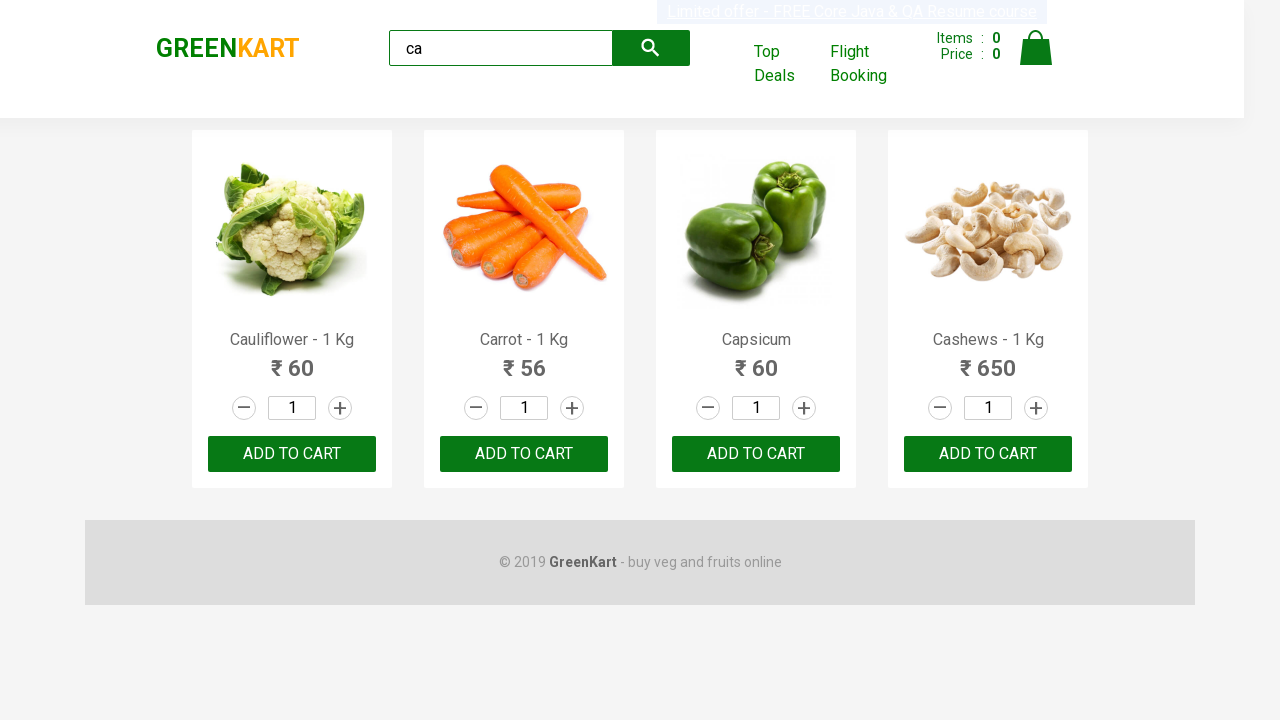

Retrieved product name: Carrot - 1 Kg
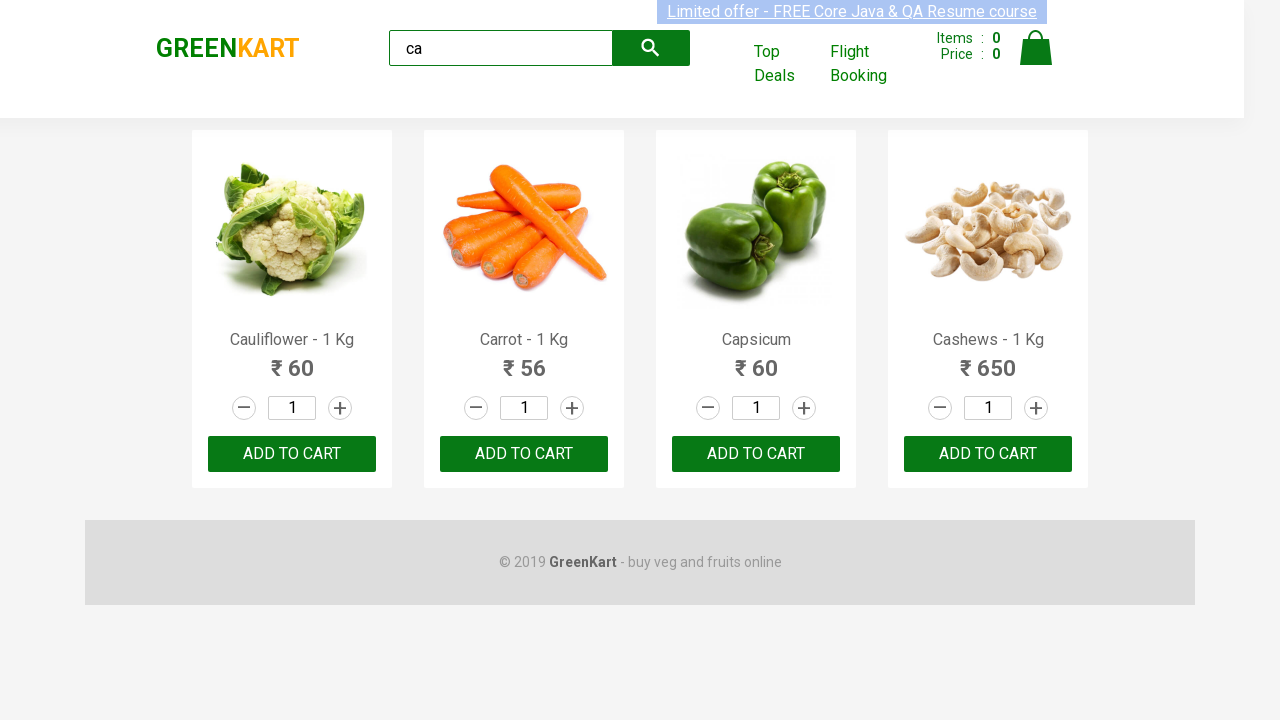

Retrieved product name: Capsicum
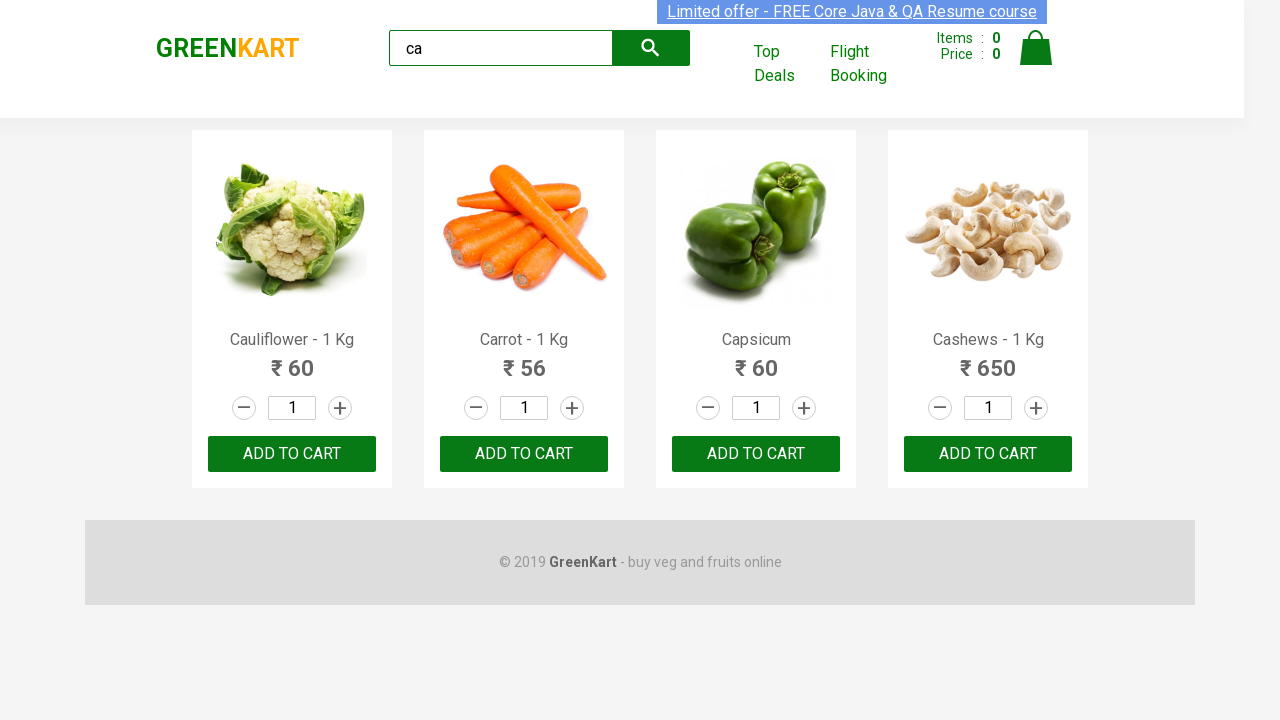

Retrieved product name: Cashews - 1 Kg
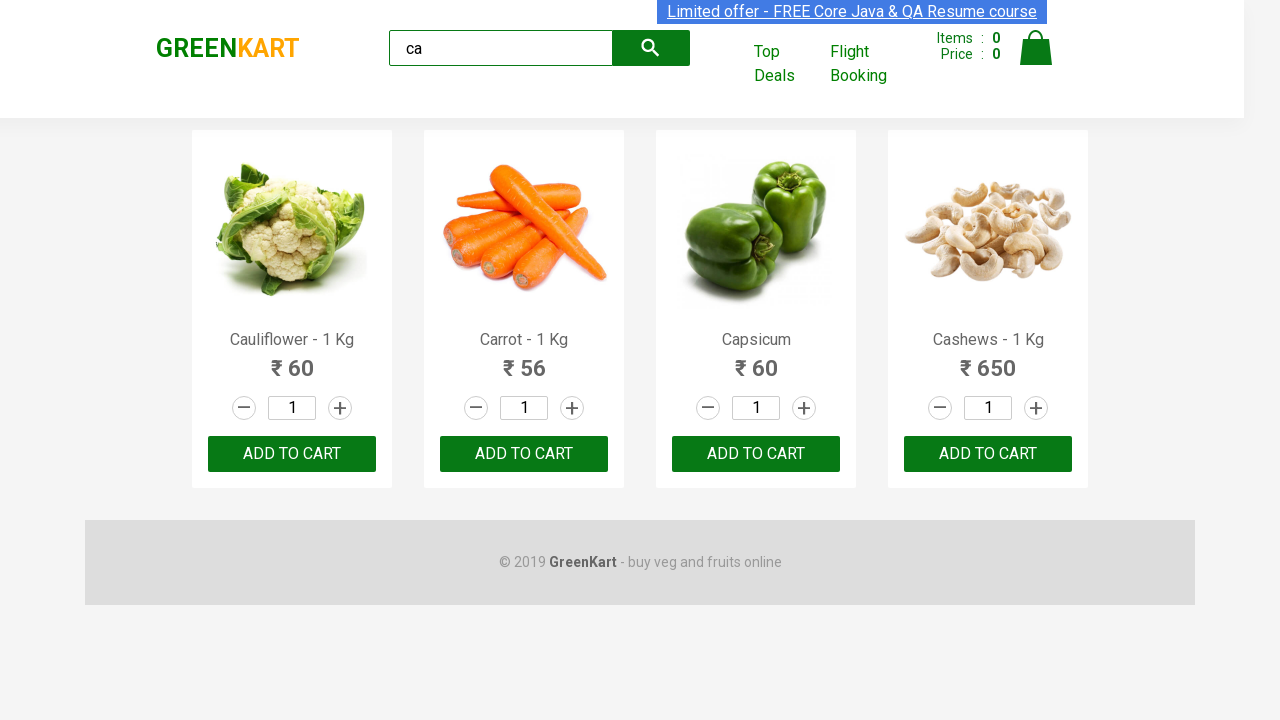

Clicked add to cart button for Cashews at (988, 454) on .products .product >> nth=3 >> button
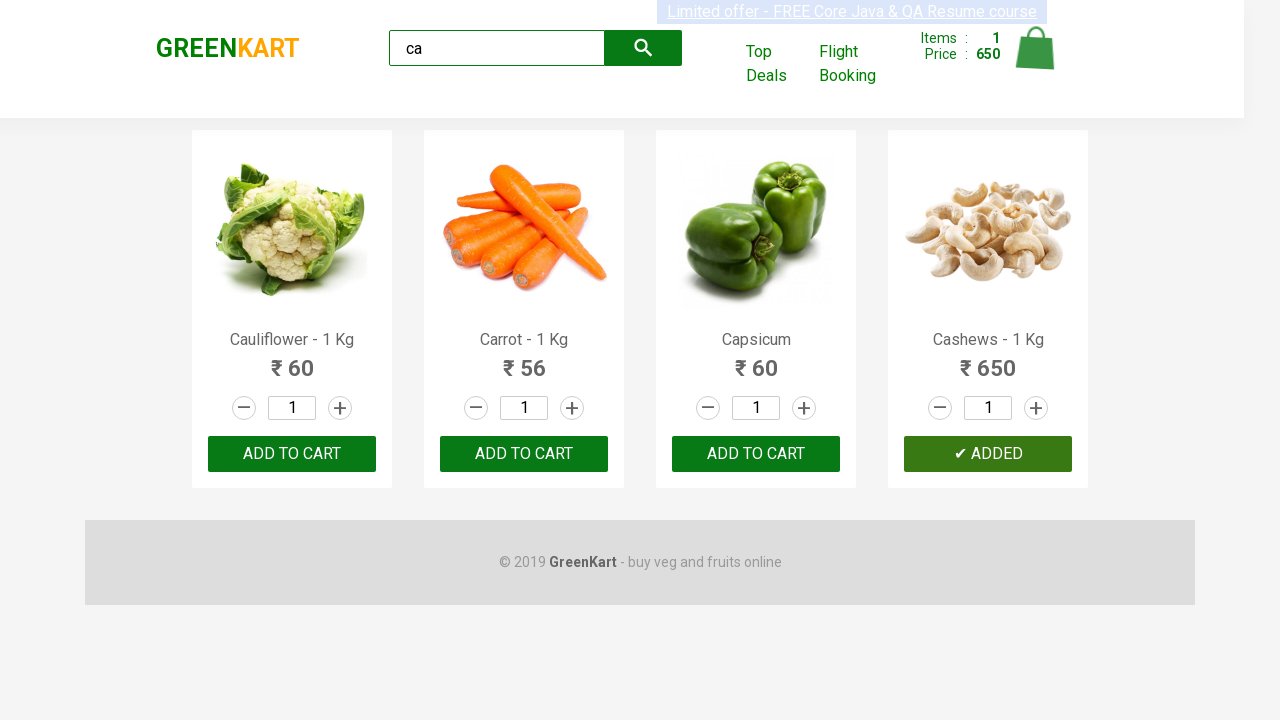

Clicked cart icon to view shopping cart at (1036, 48) on .cart-icon > img
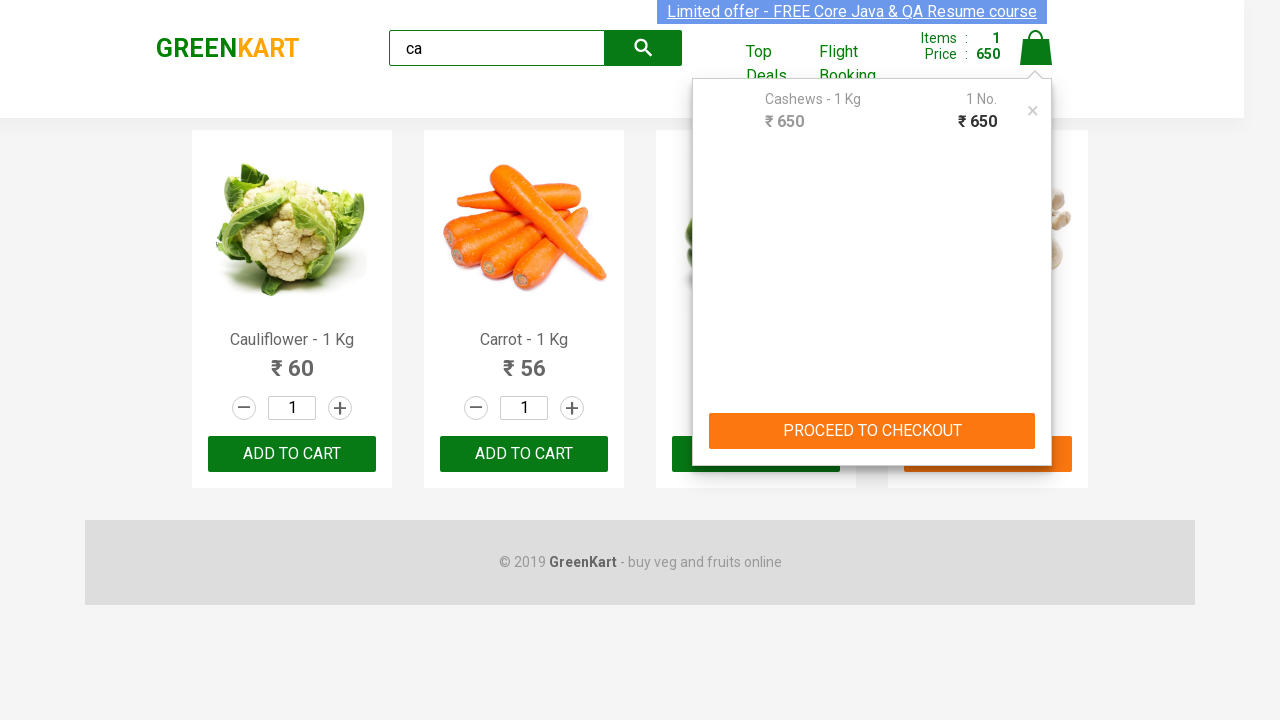

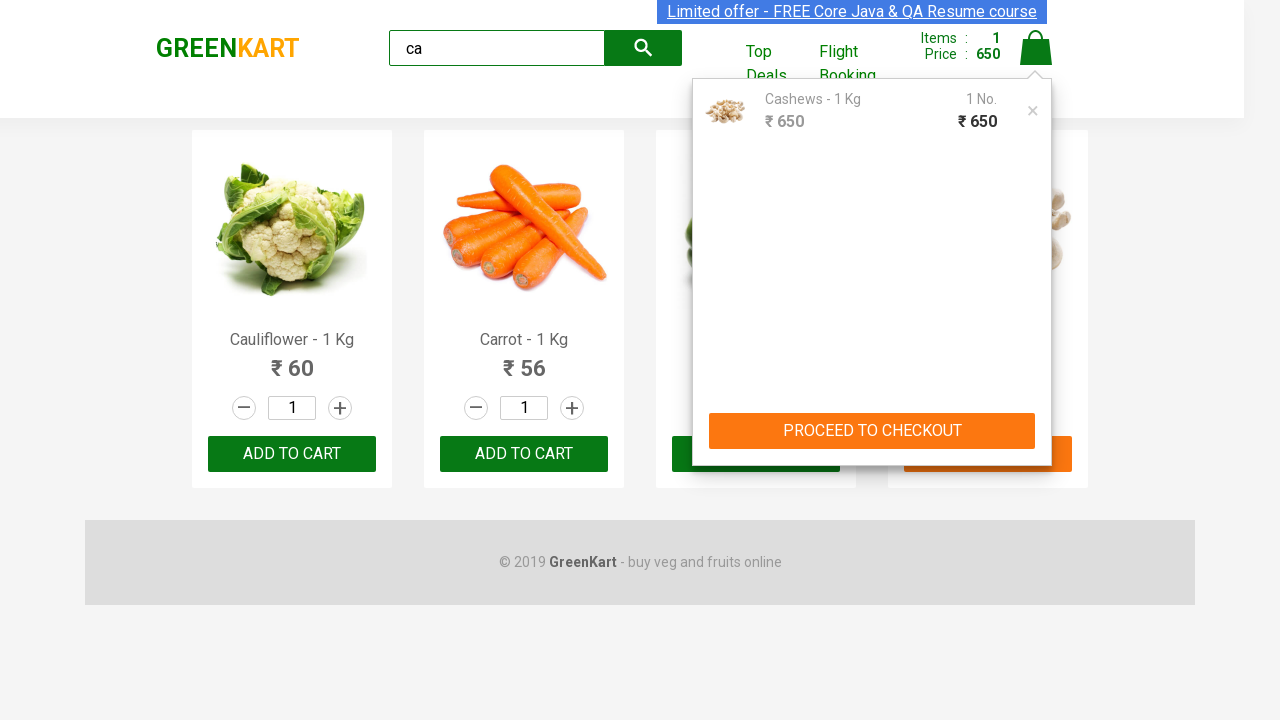